Tests multi-select dropdown functionality by selecting multiple options using different selection methods (visible text, index, value) and then deselecting one option

Starting URL: https://v1.training-support.net/selenium/selects

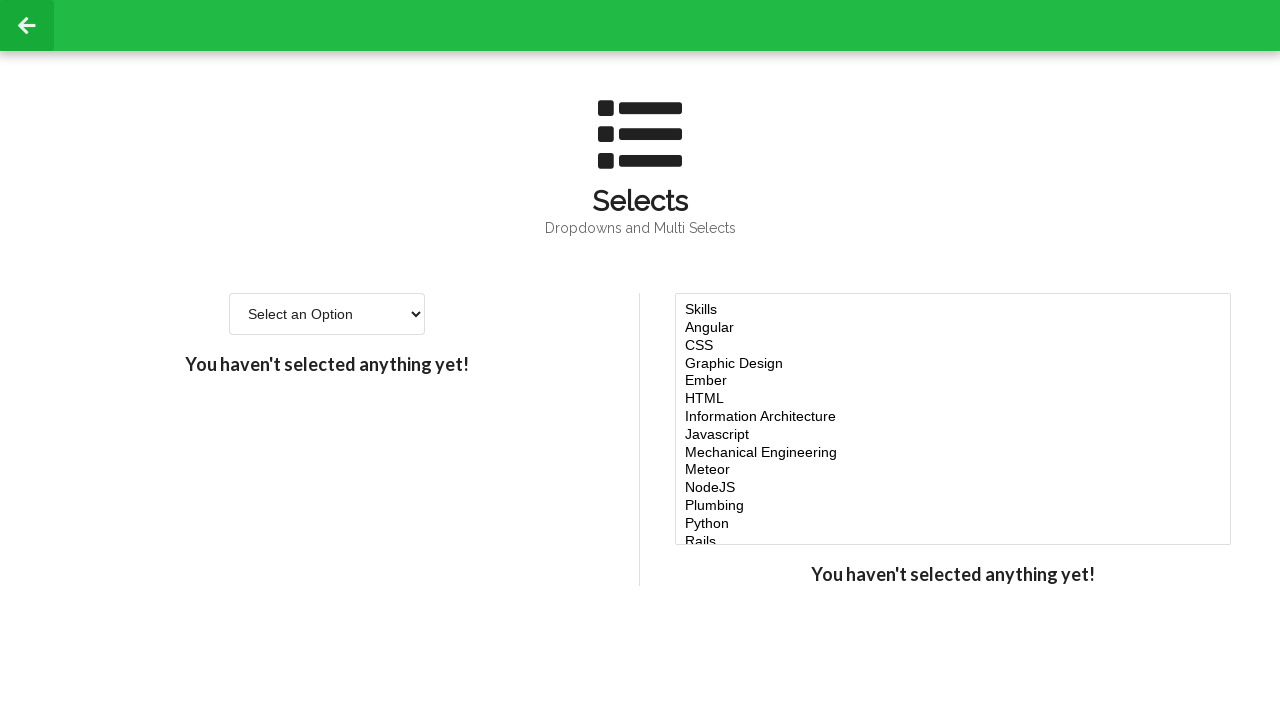

Located multi-select dropdown element
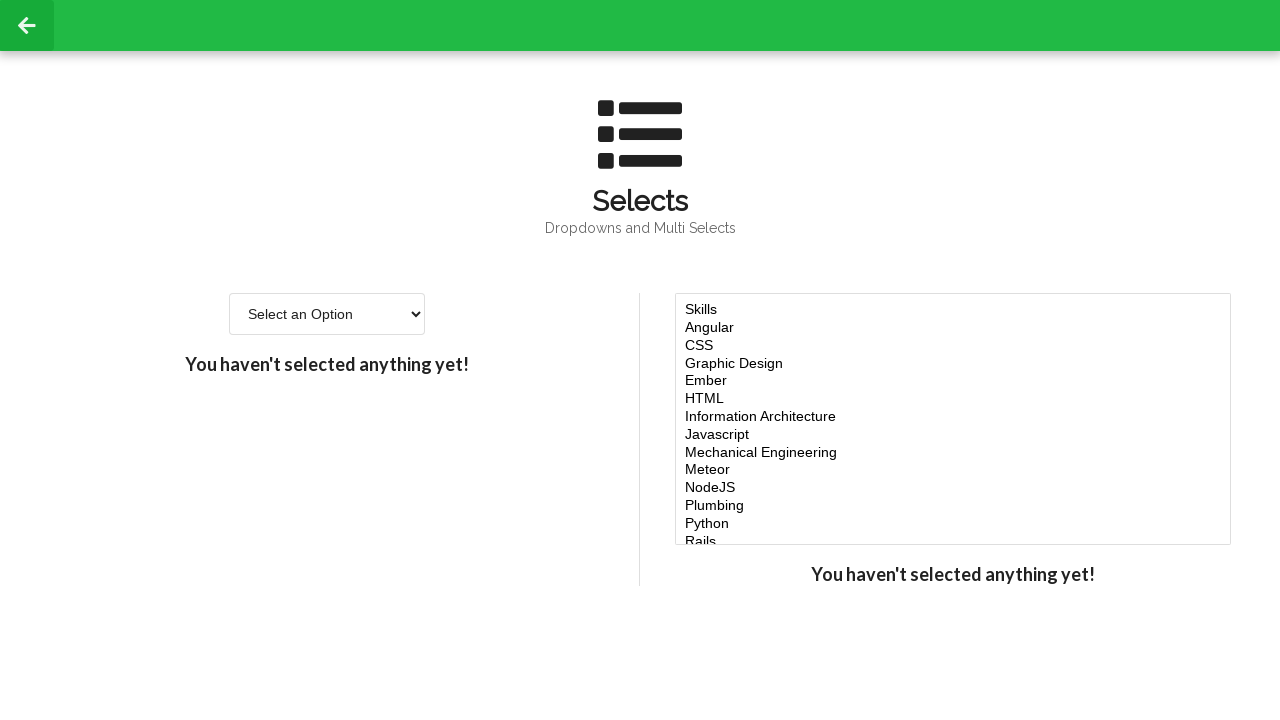

Selected 'Javascript' option by visible text on #multi-select
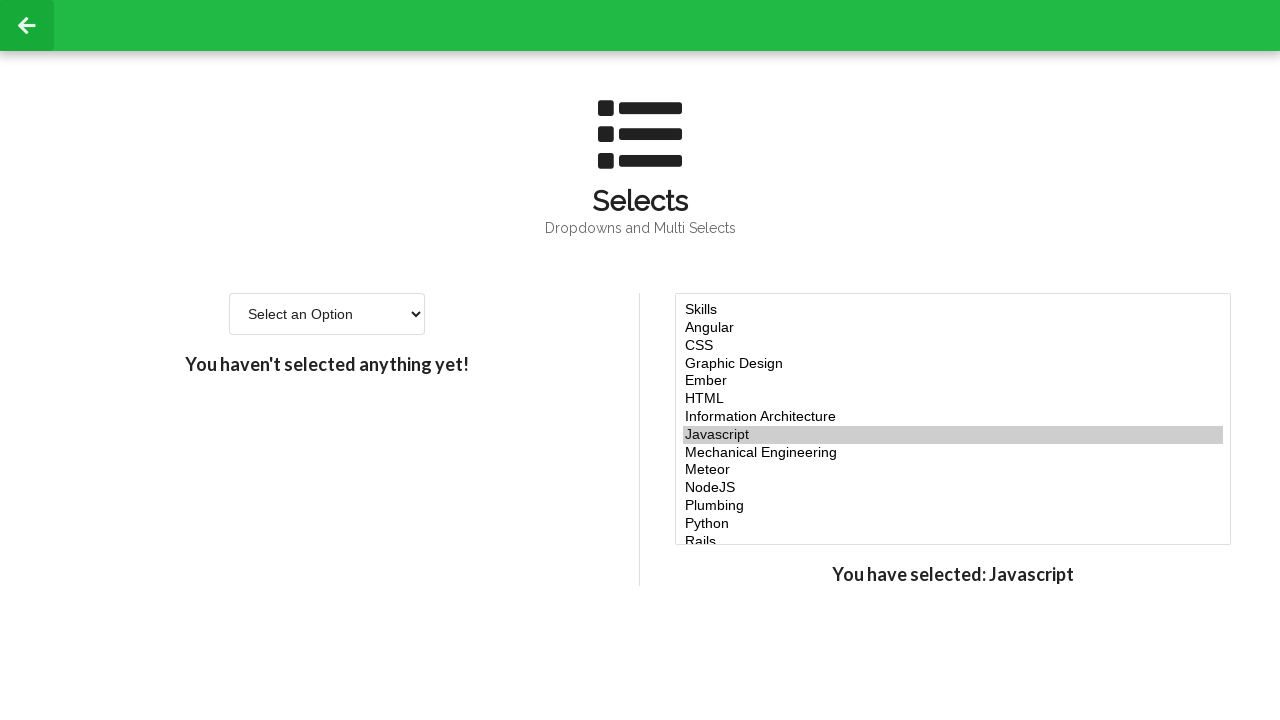

Selected option at index 4 on #multi-select
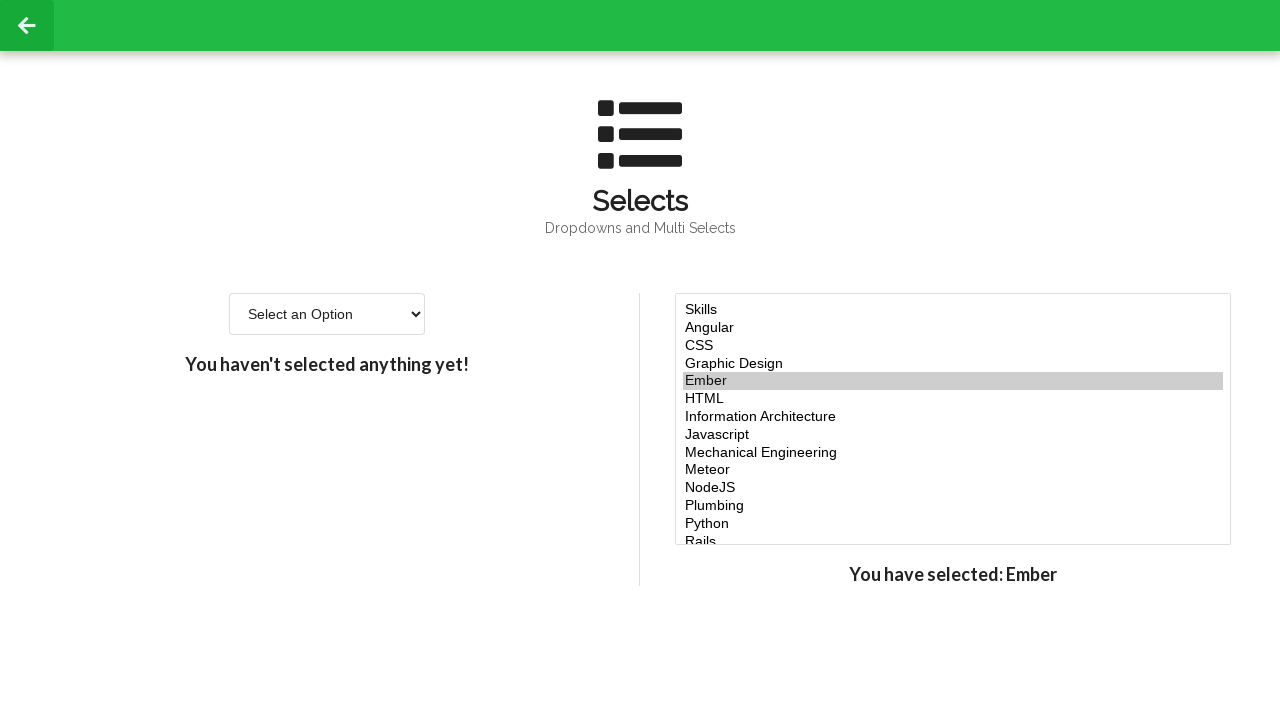

Selected option at index 5 on #multi-select
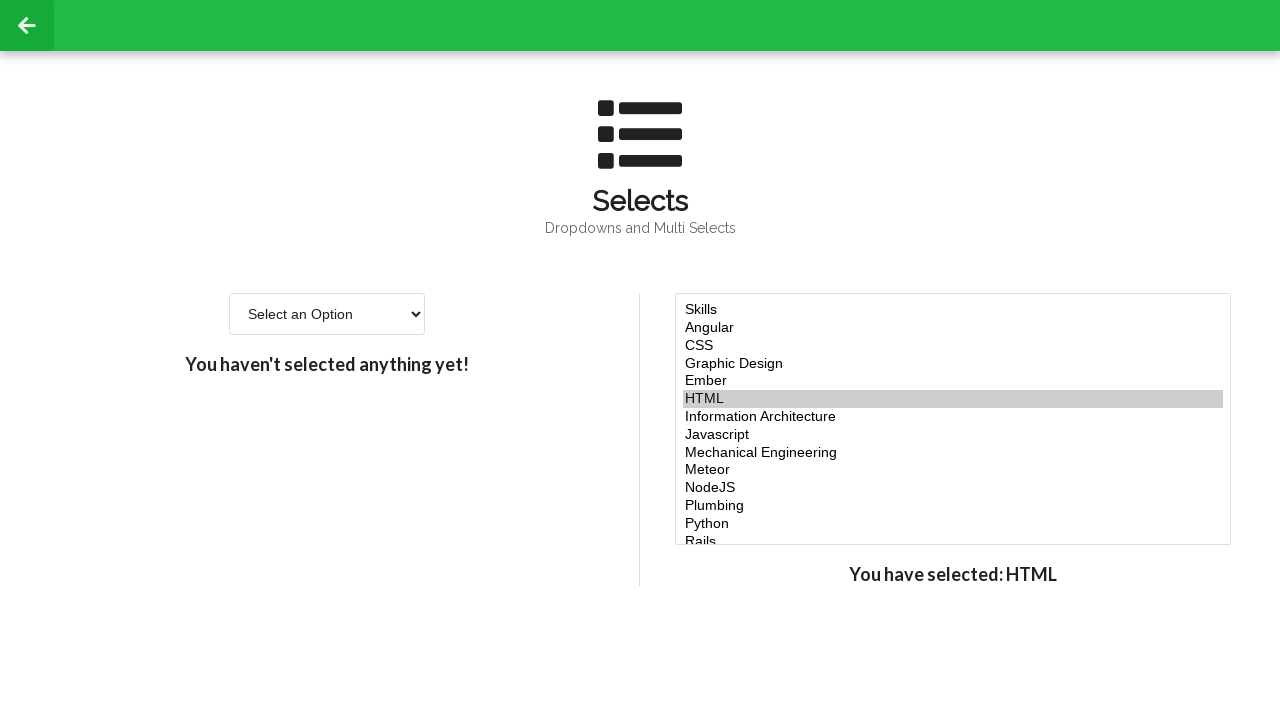

Selected option at index 6 on #multi-select
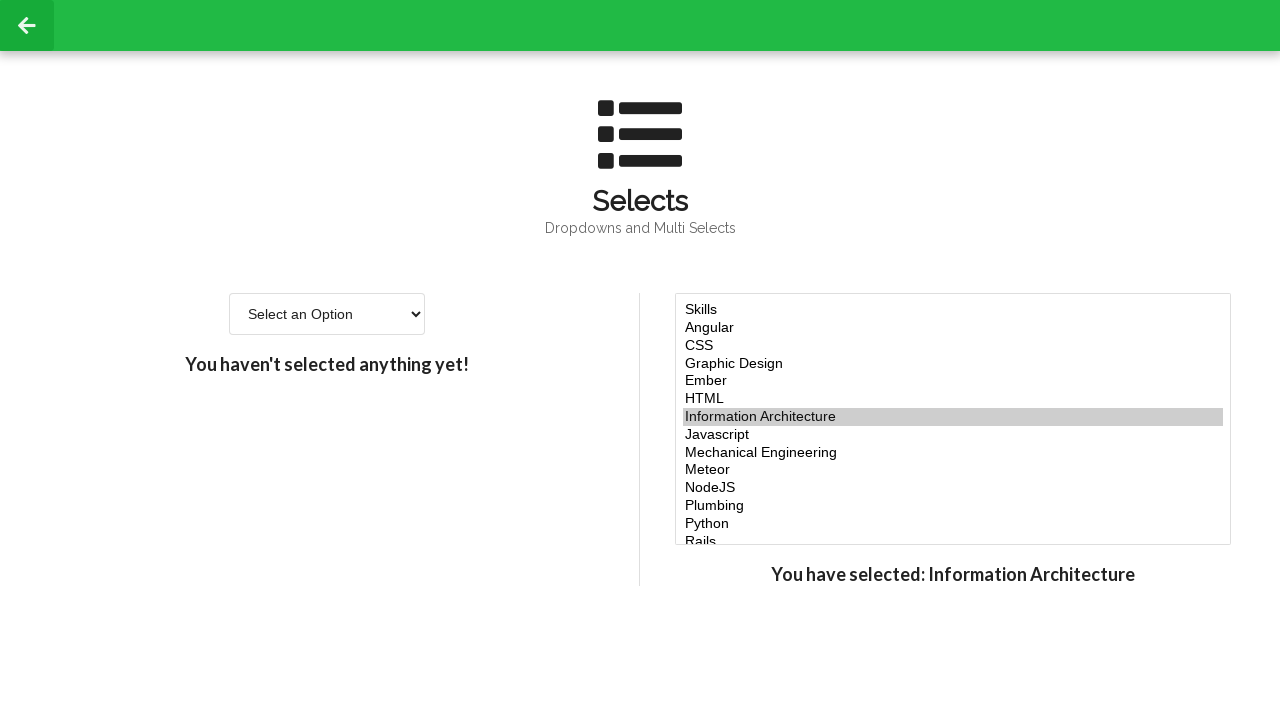

Selected 'NodeJS' option by value attribute on #multi-select
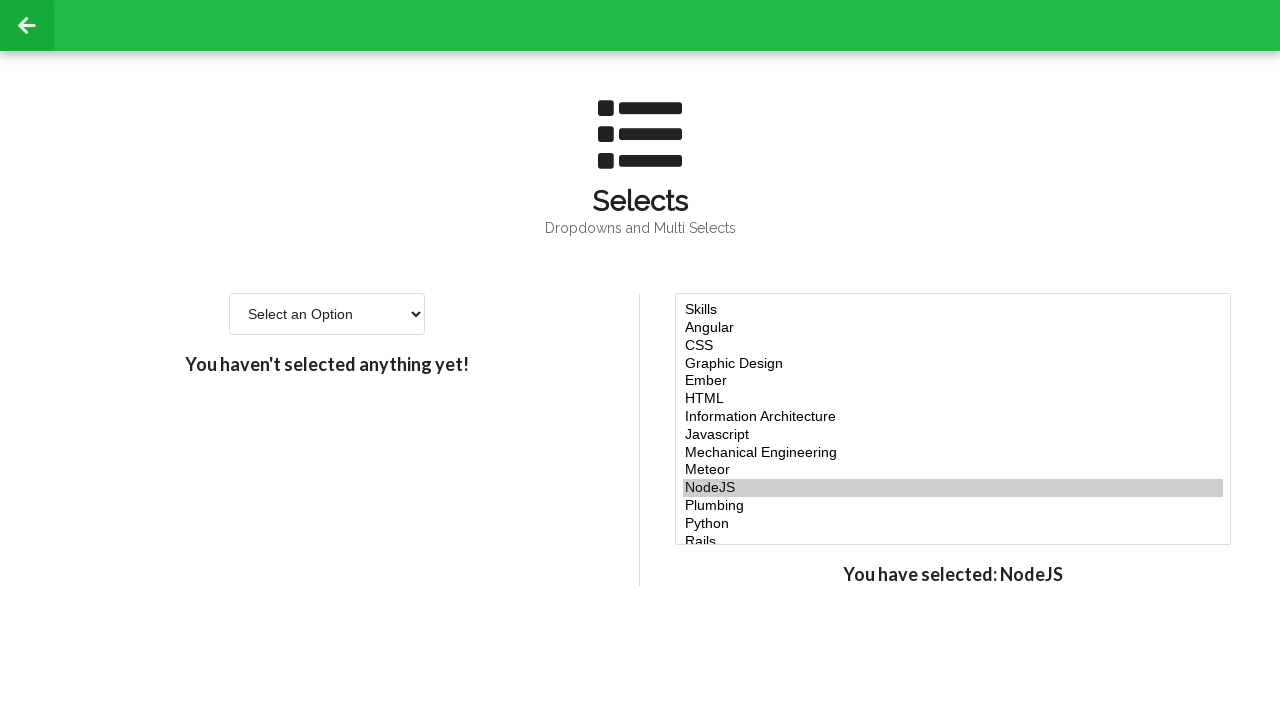

Selected multiple options together: Javascript, indices 4 and 6, and NodeJS on #multi-select
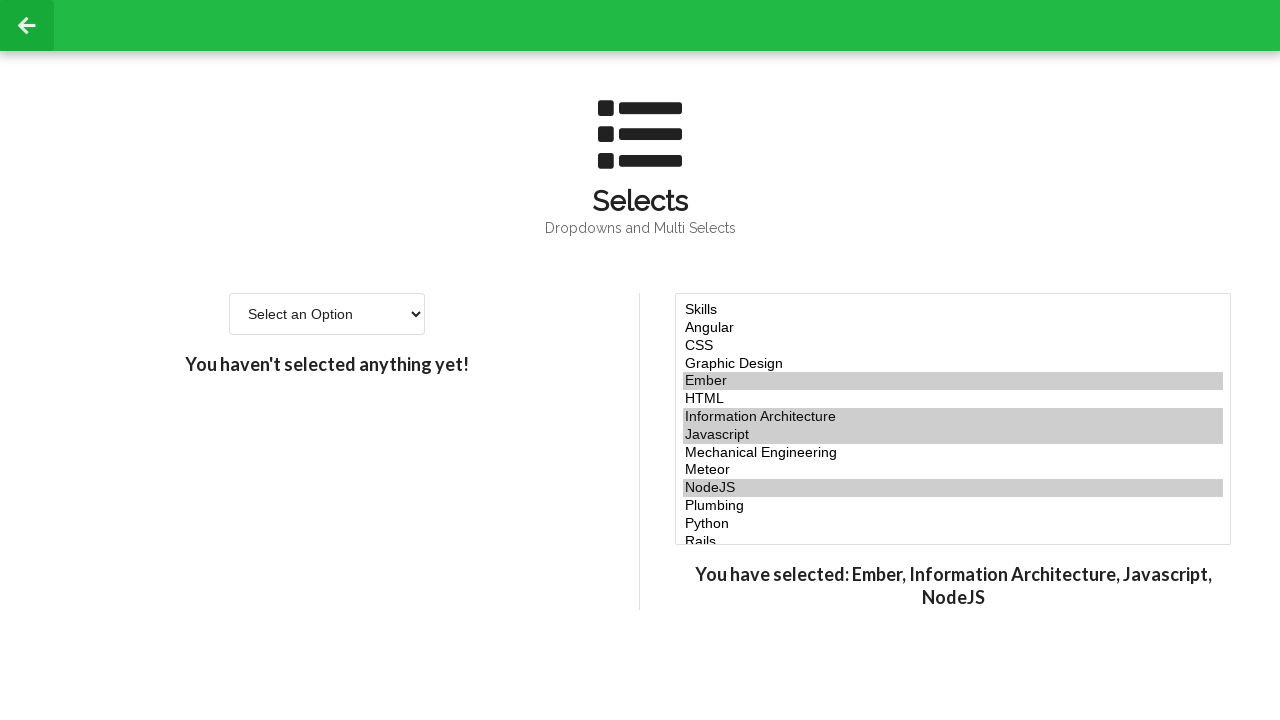

Waited 500ms to observe final selections
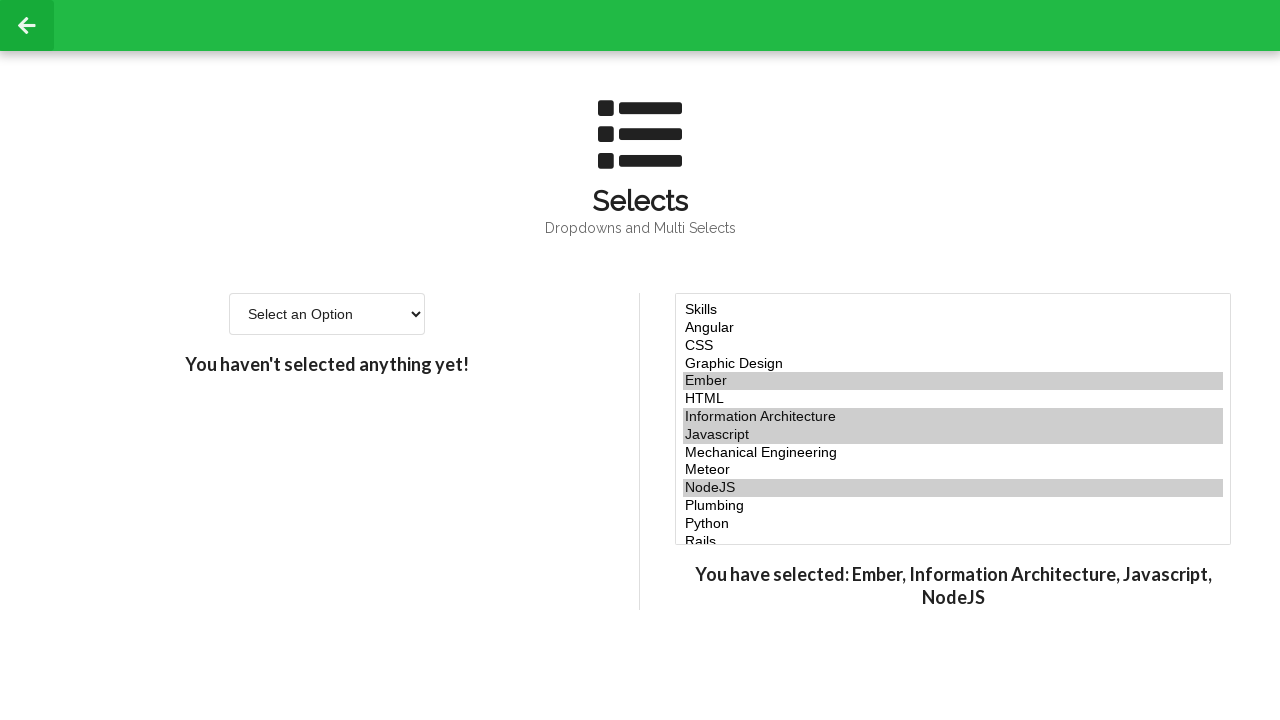

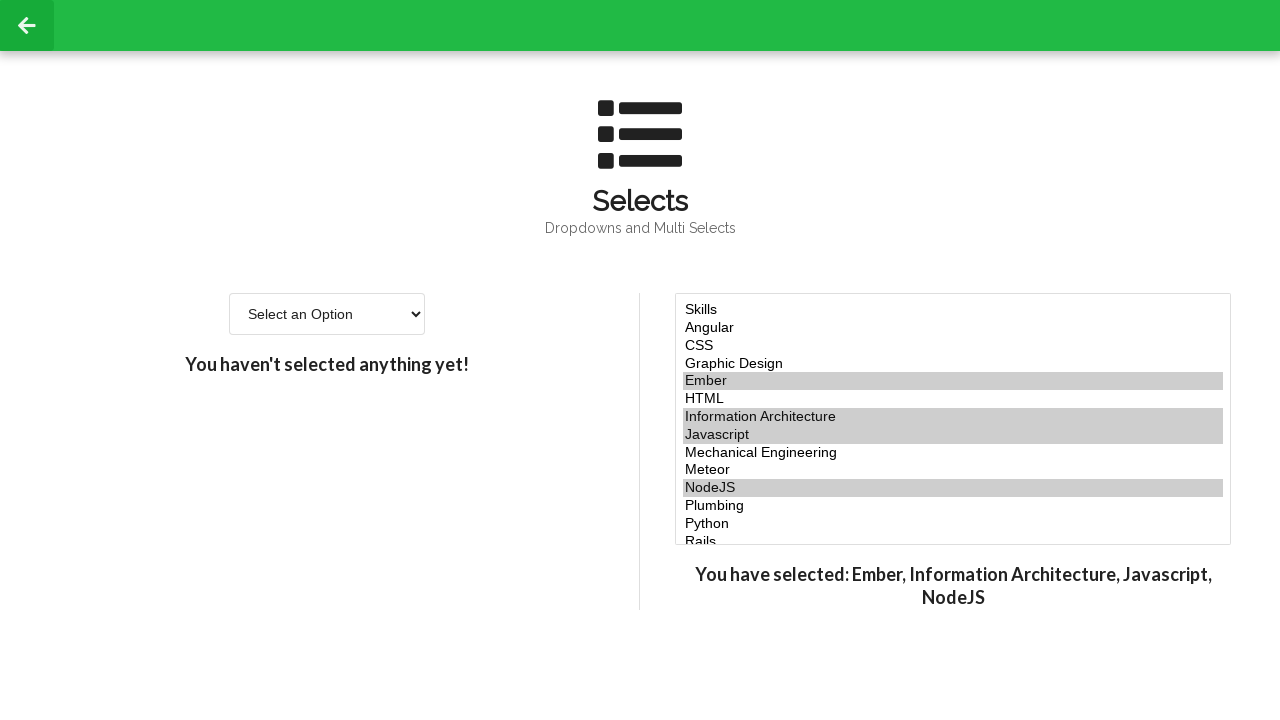